Navigates to OMR Branch website, retrieves the page title and URL, and maximizes the browser window.

Starting URL: https://www.omrbranch.com/

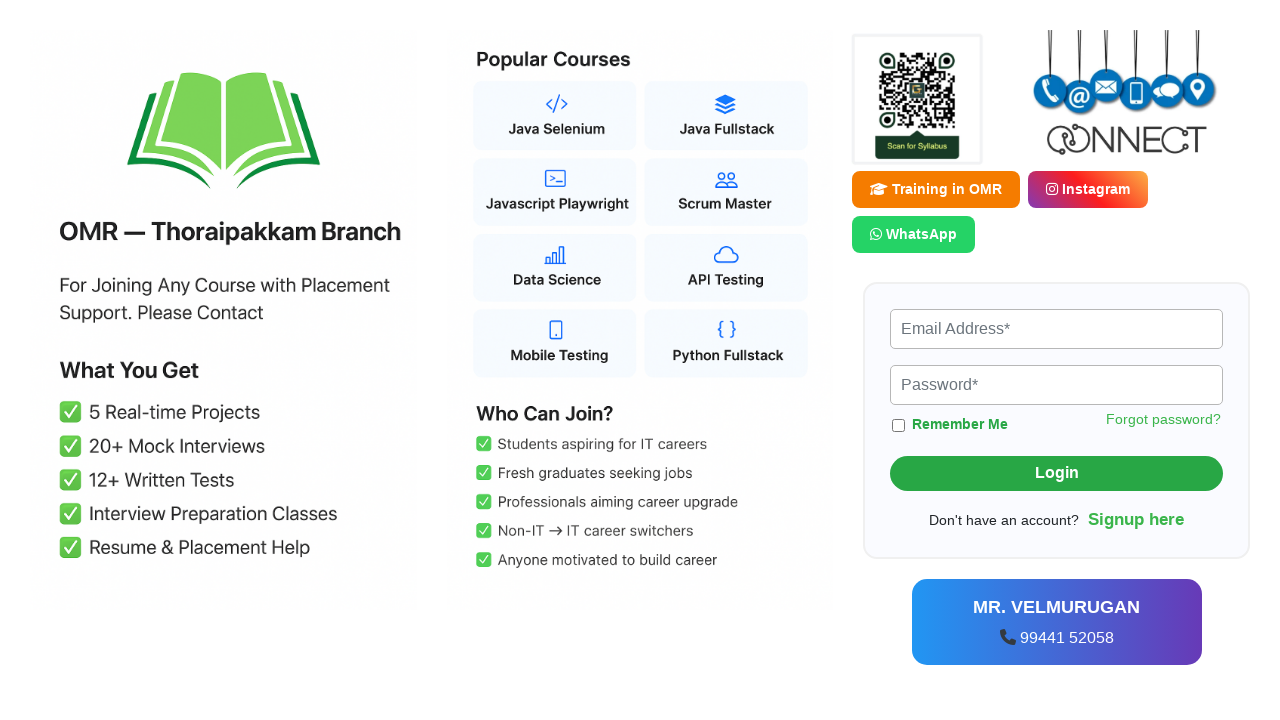

Retrieved page title
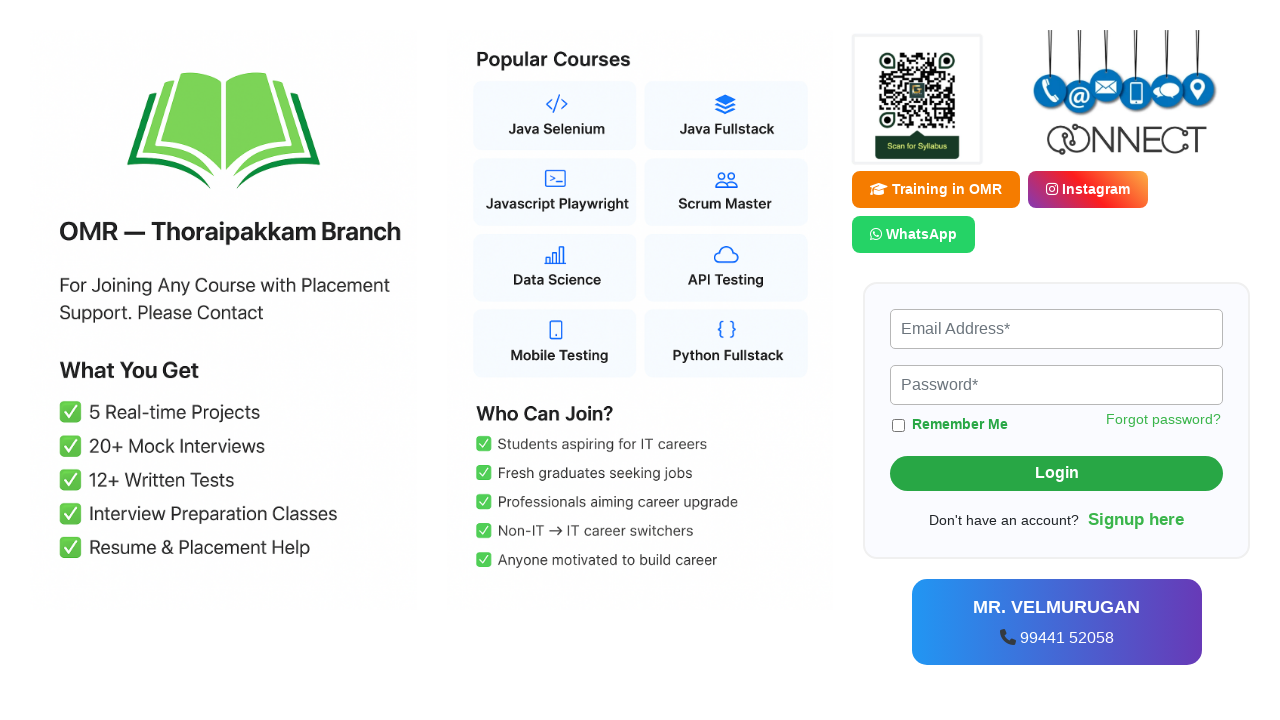

Retrieved current page URL
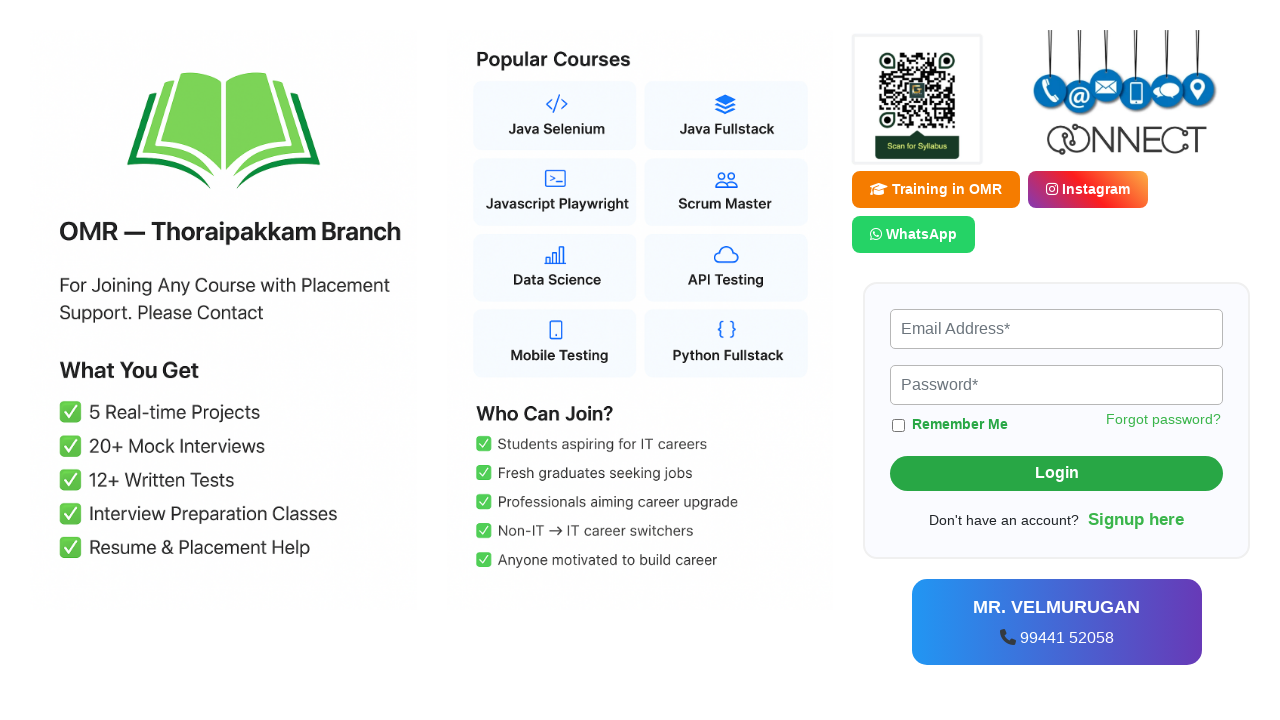

Maximized browser window to 1920x1080
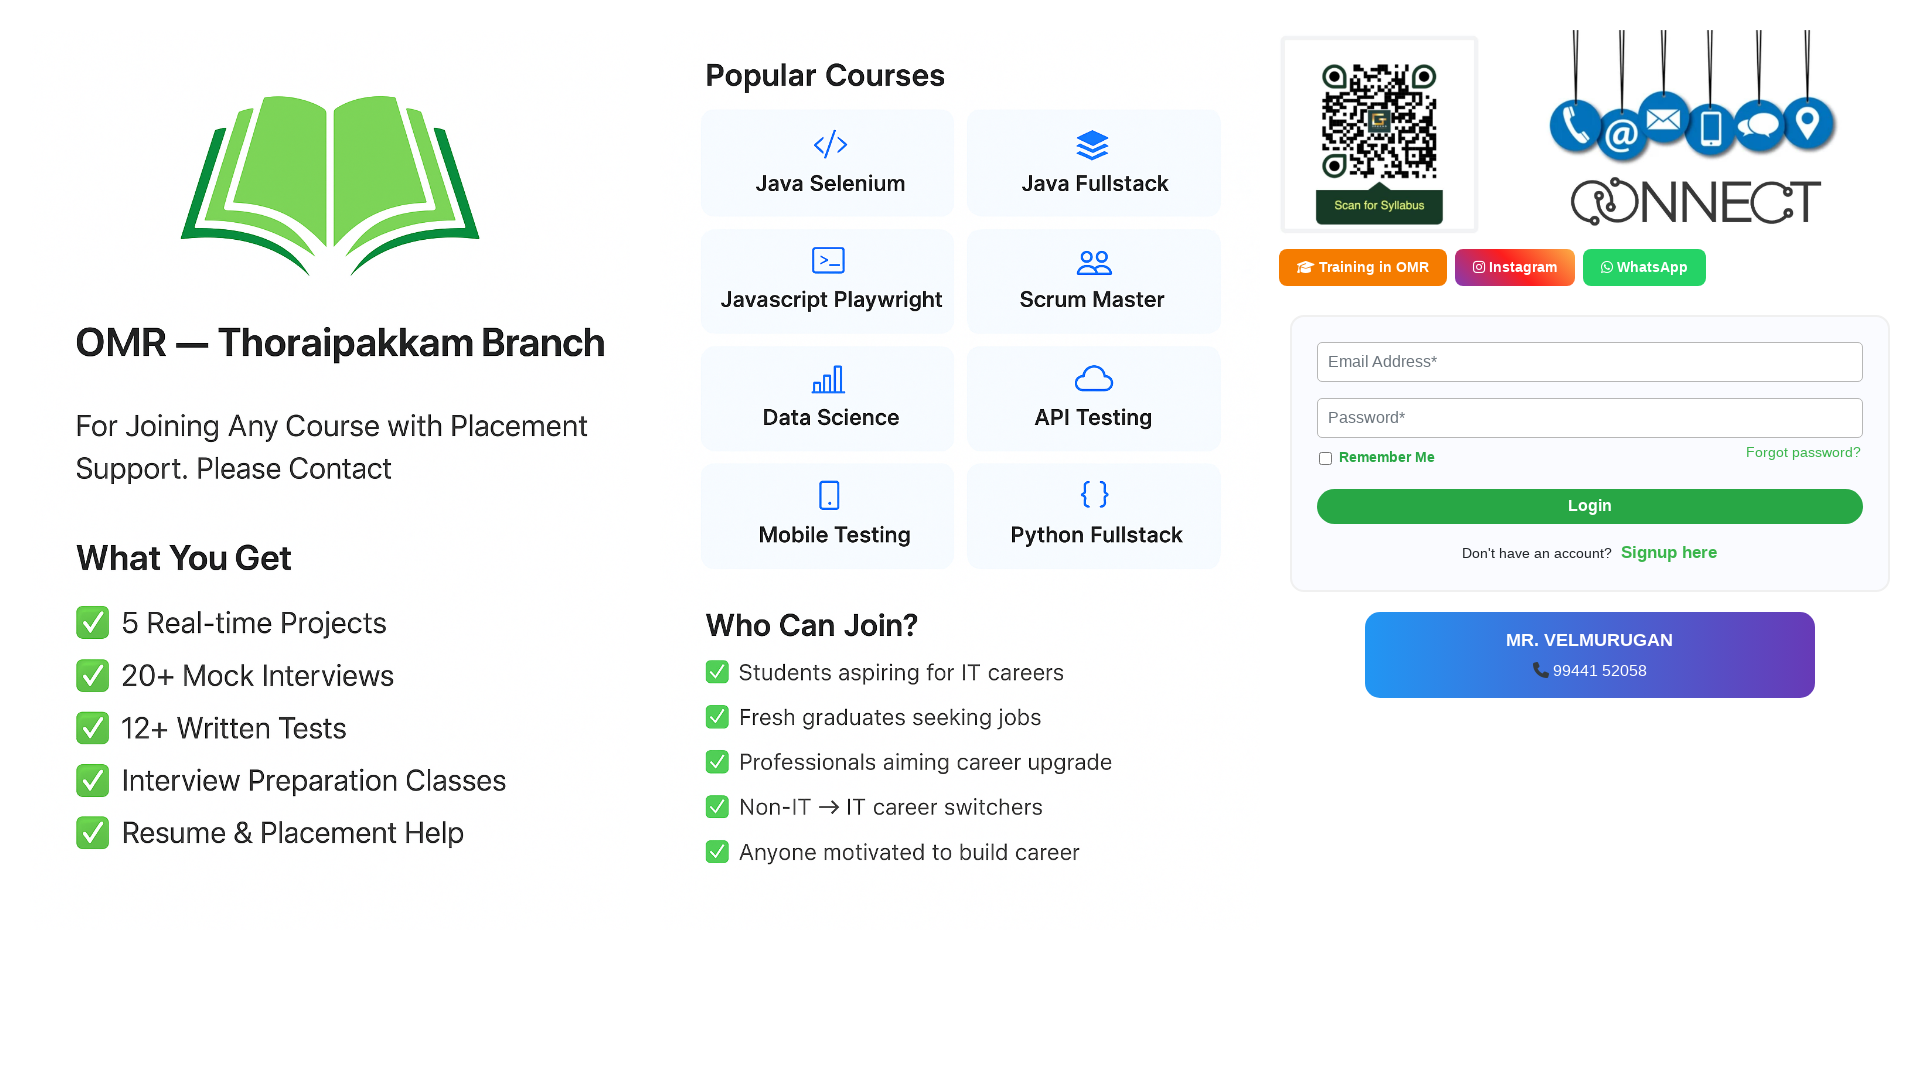

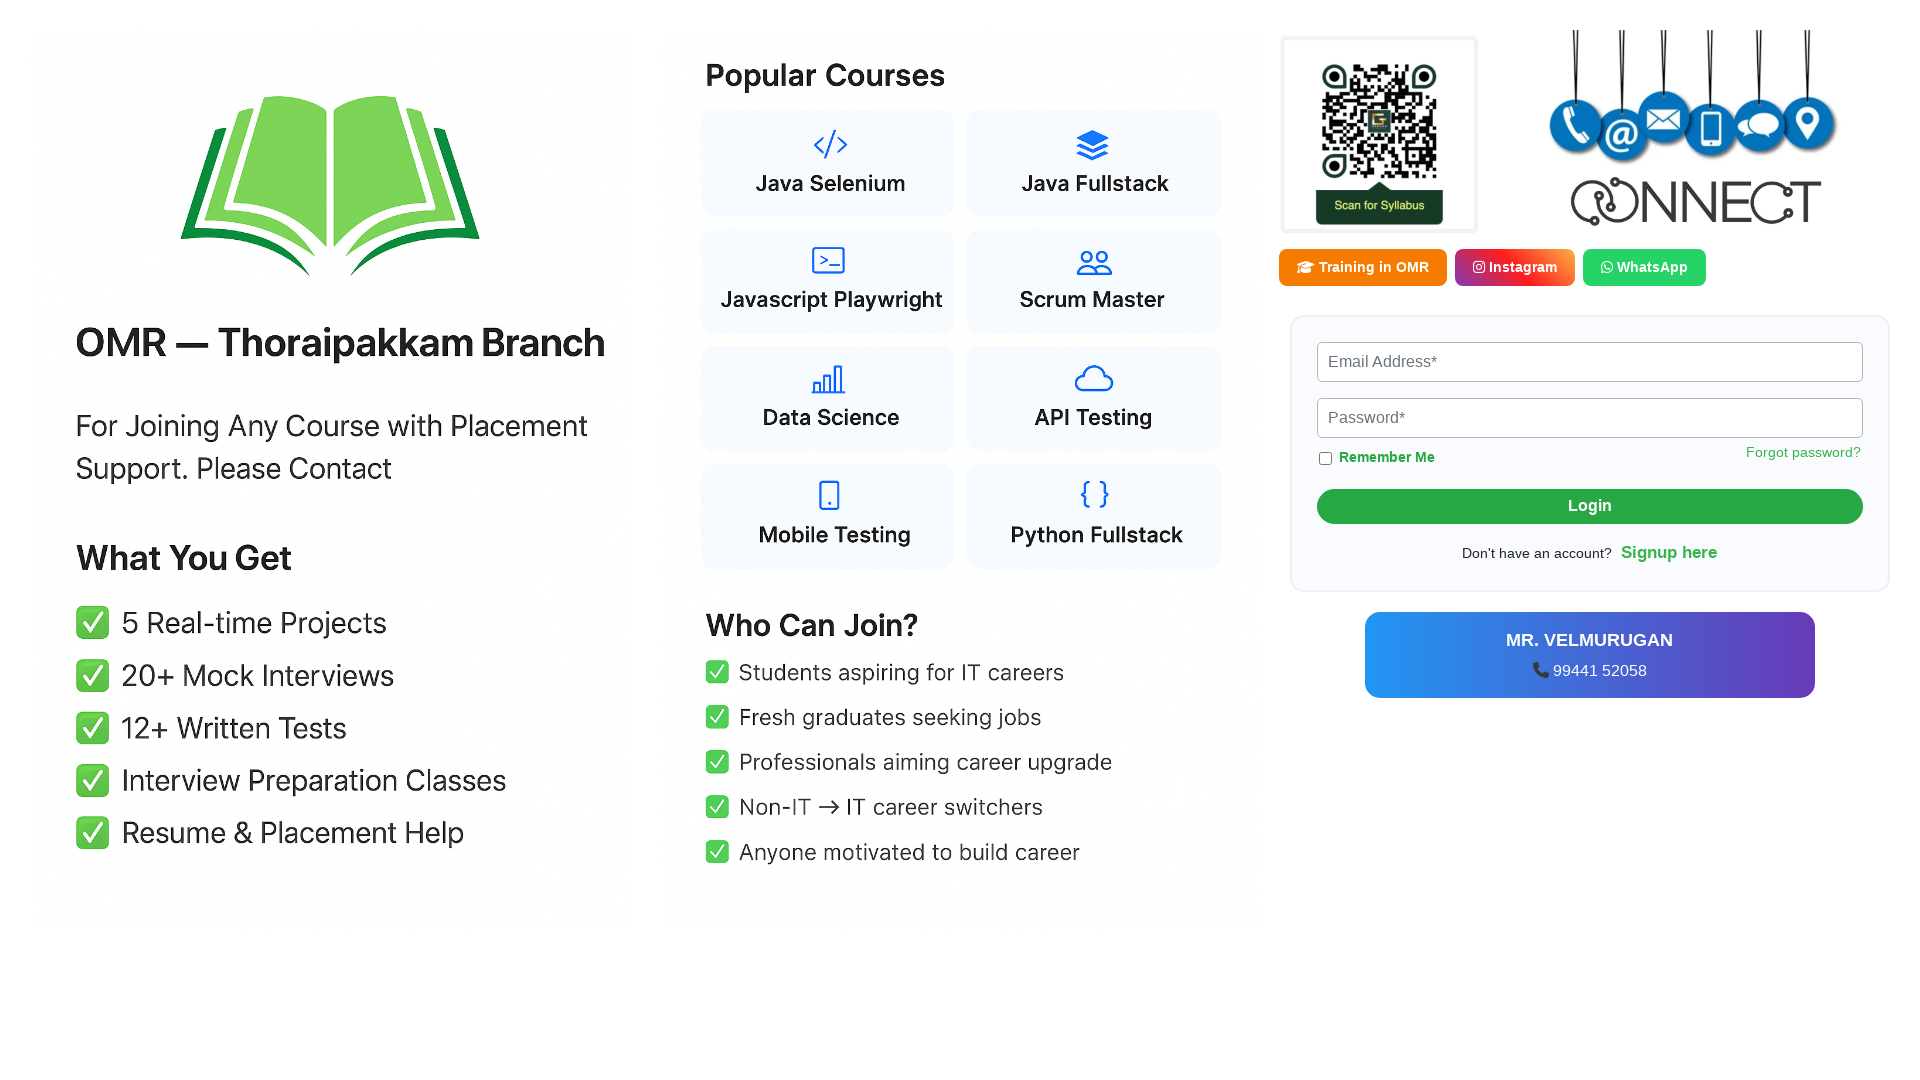